Tests that using a too long username (more than 39 characters) shows validation error

Starting URL: https://practice.expandtesting.com/register

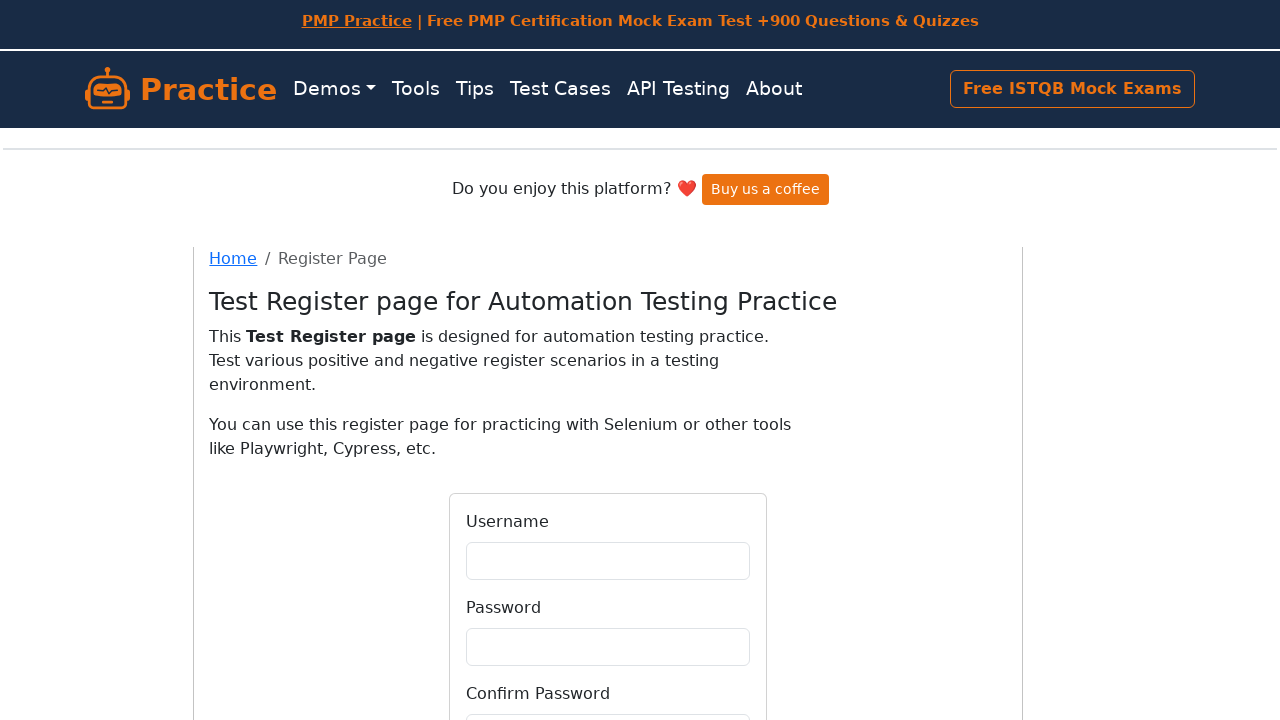

Filled username field with 40-character string (exceeds 39 character limit) on #username
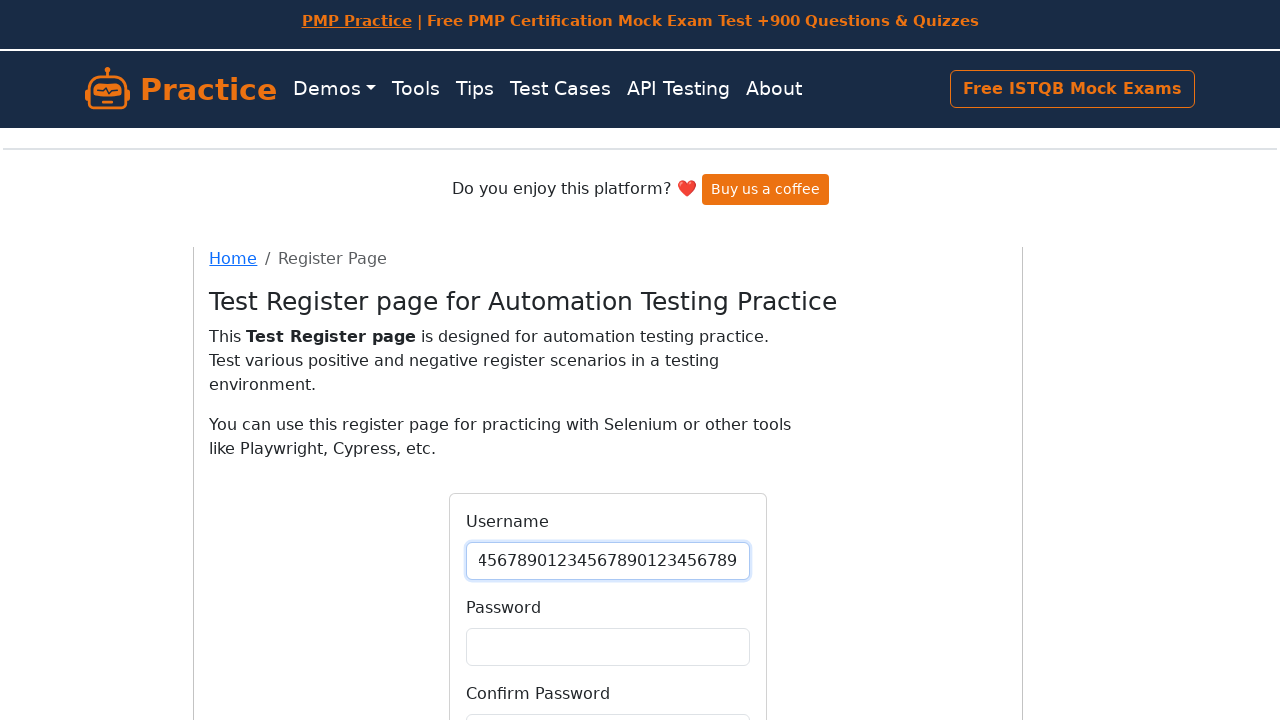

Filled password field with 'Qual1ty!!!' on #password
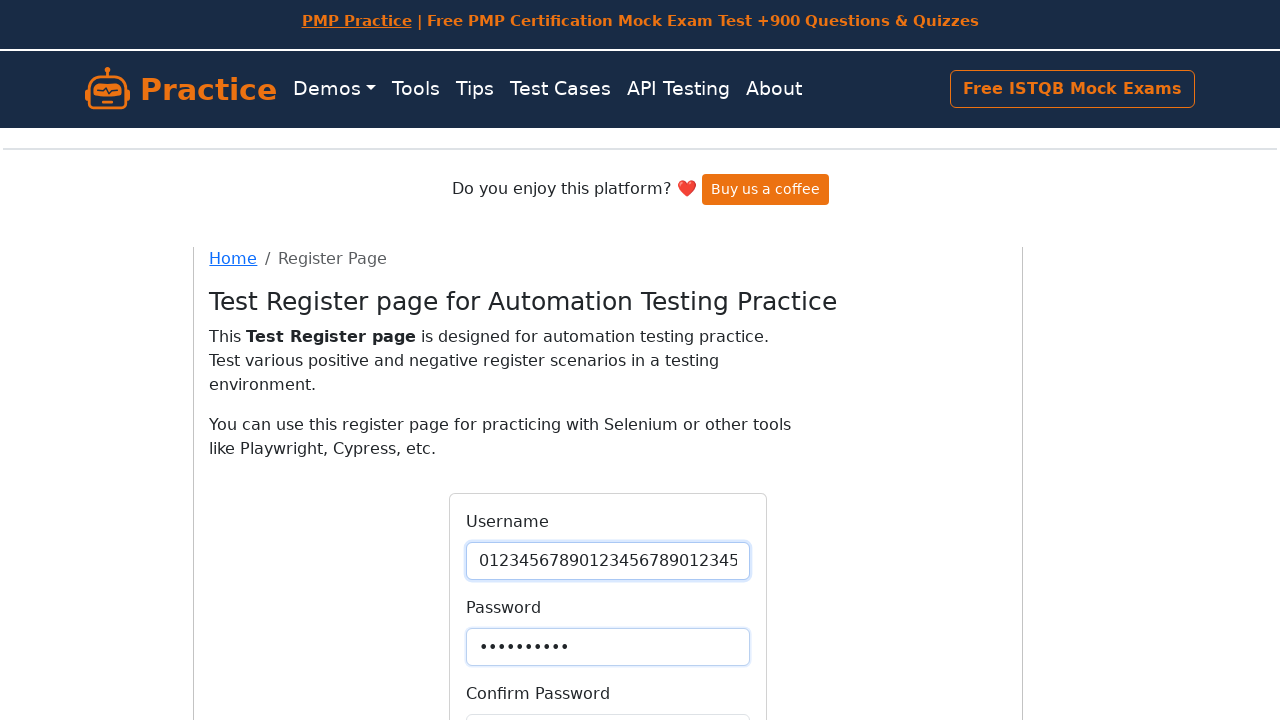

Filled confirm password field with 'Qual1ty!!!' on #confirmPassword
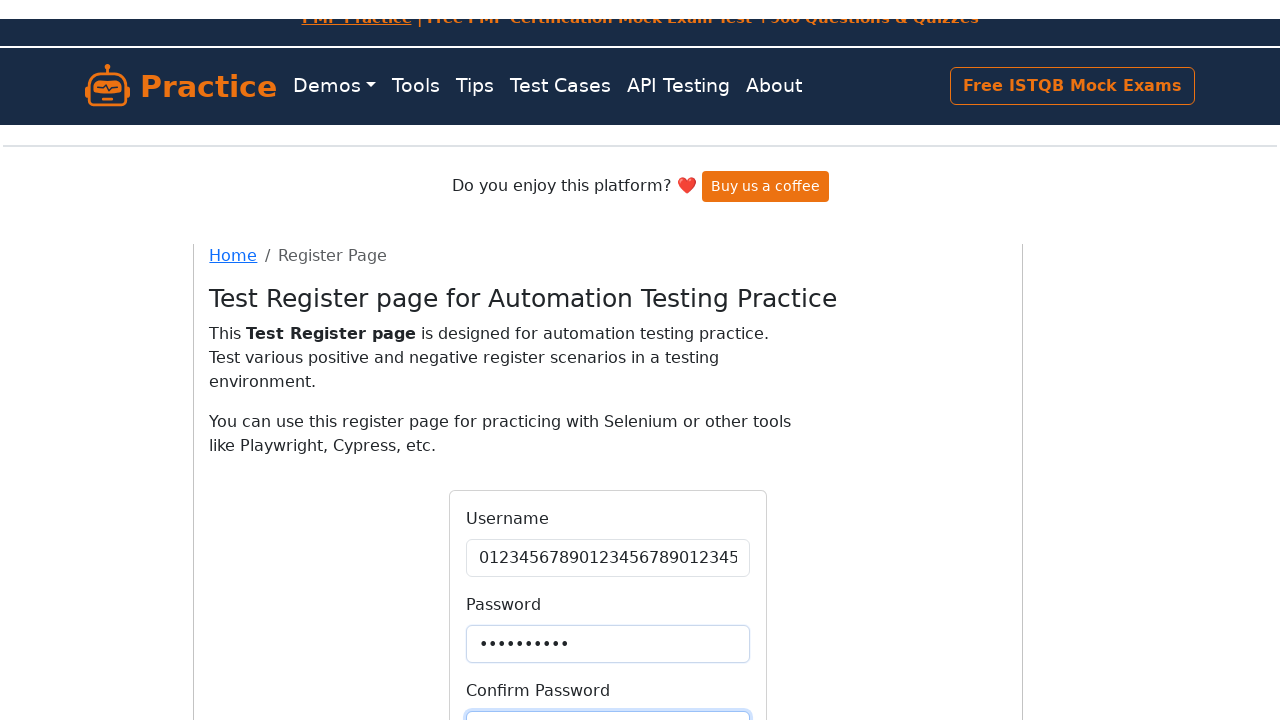

Clicked Register button to submit form at (608, 564) on internal:role=button[name="Register"i]
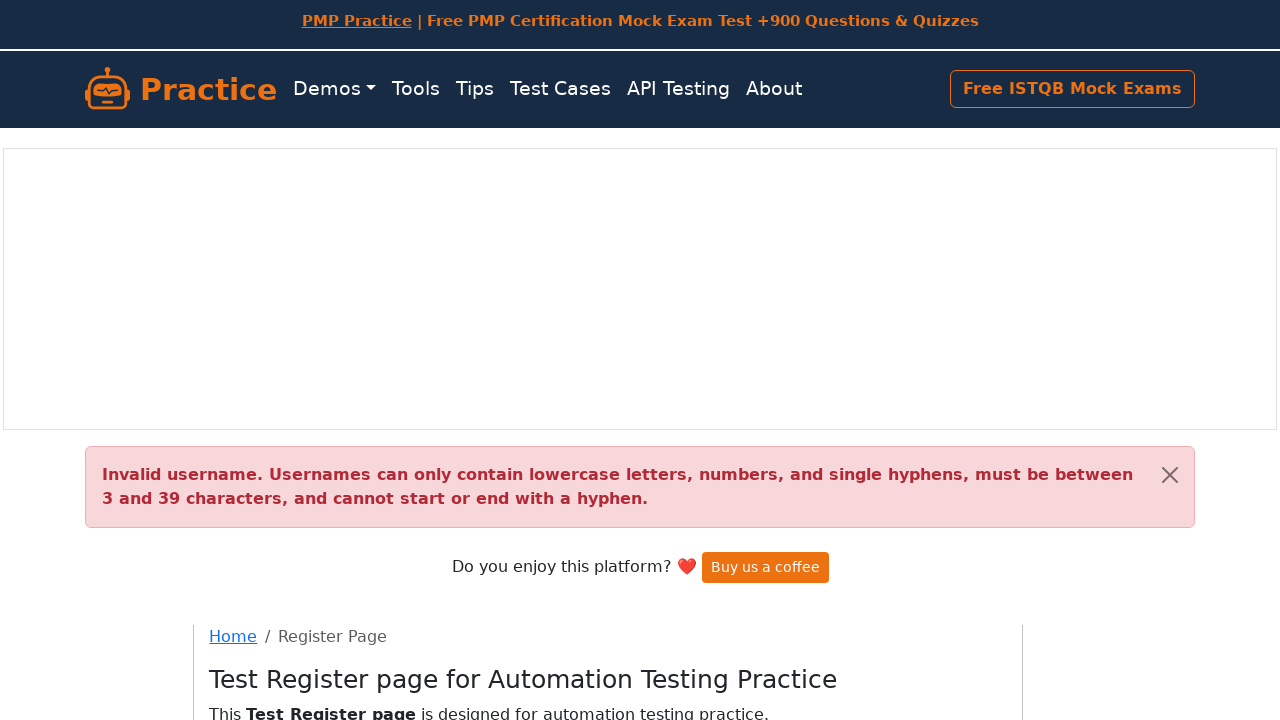

Validation error alert appeared for too long username
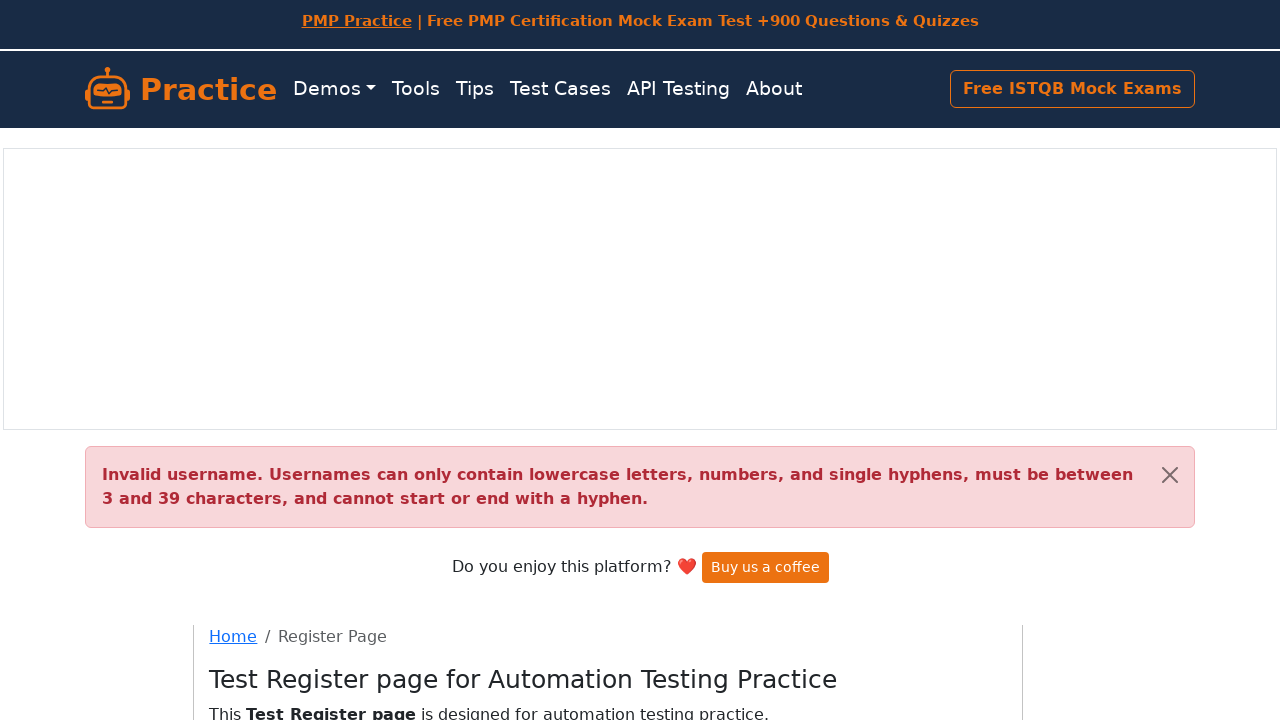

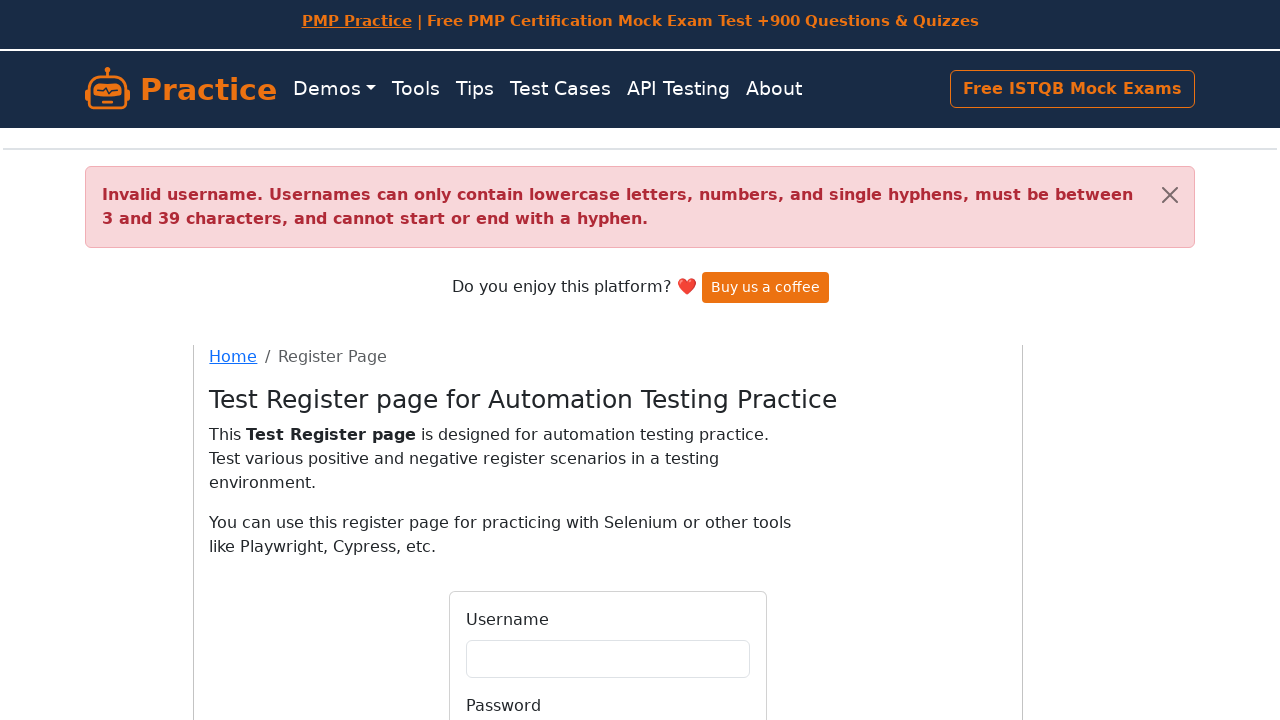